Tests radio button functionality by verifying the Male radio button is displayed and enabled, then clicking it to select it if not already selected.

Starting URL: https://syntaxprojects.com/basic-radiobutton-demo.php

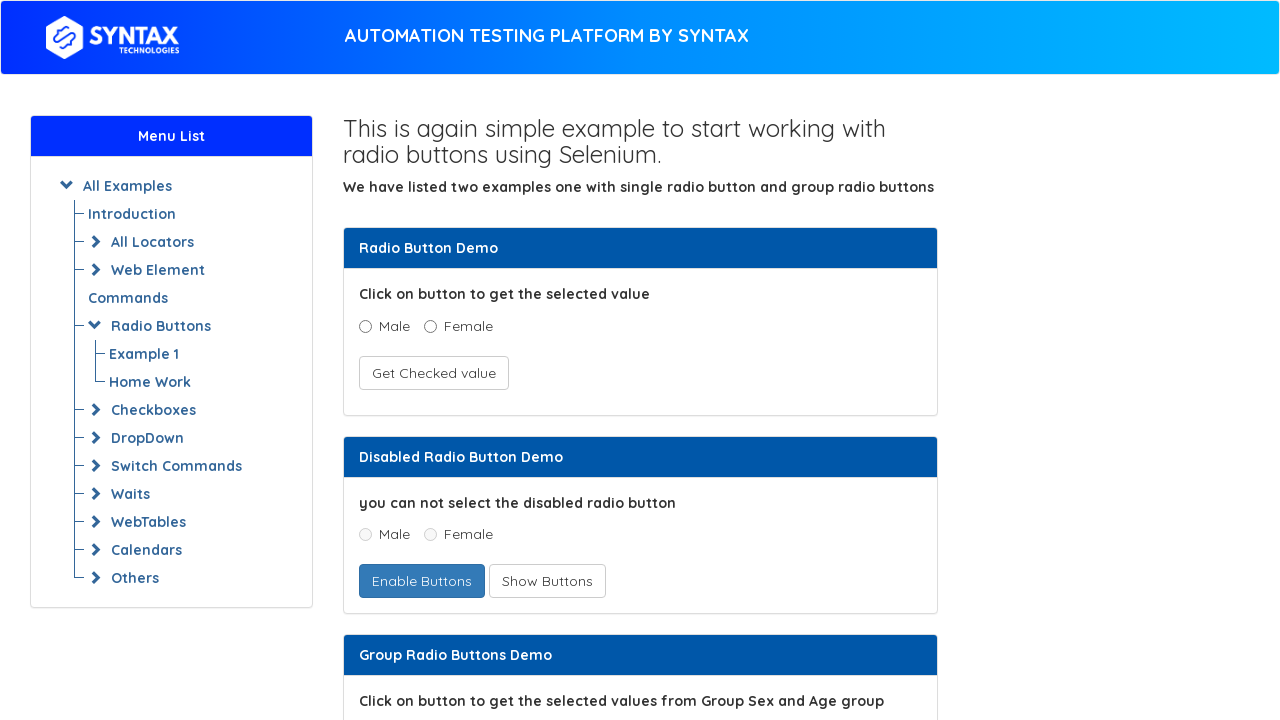

Located the Male radio button element
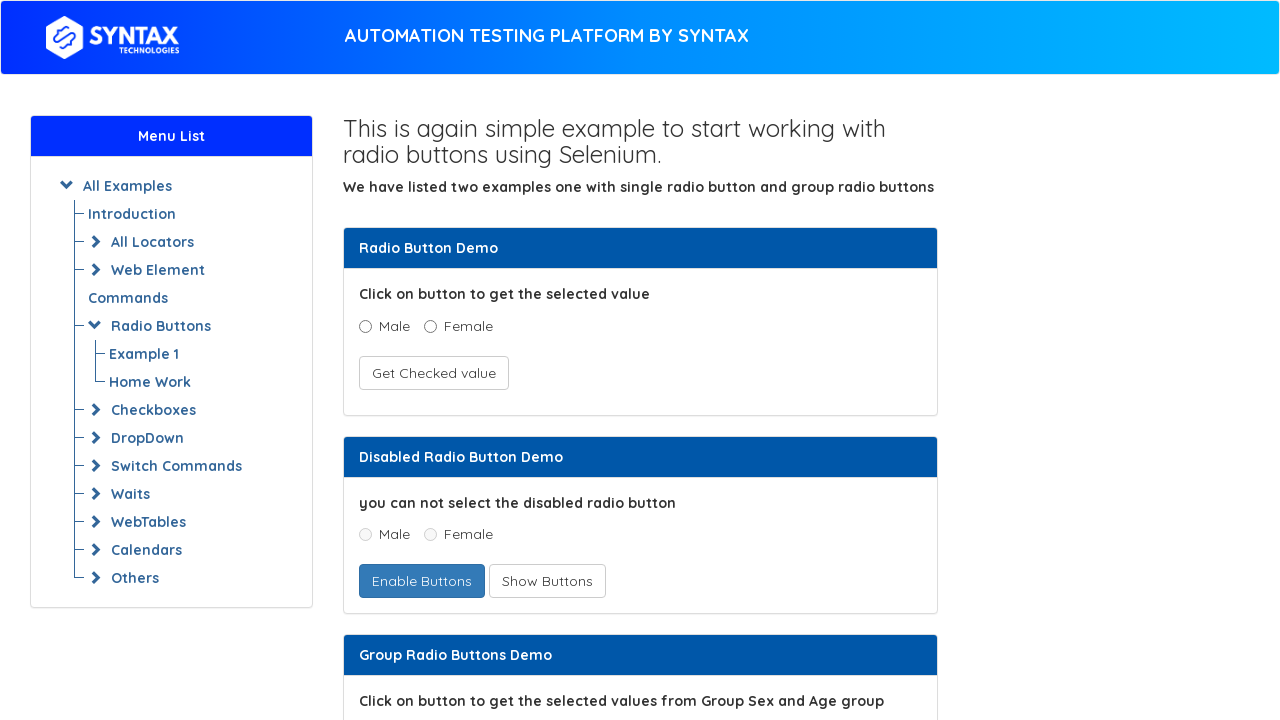

Waited for Male radio button to become visible
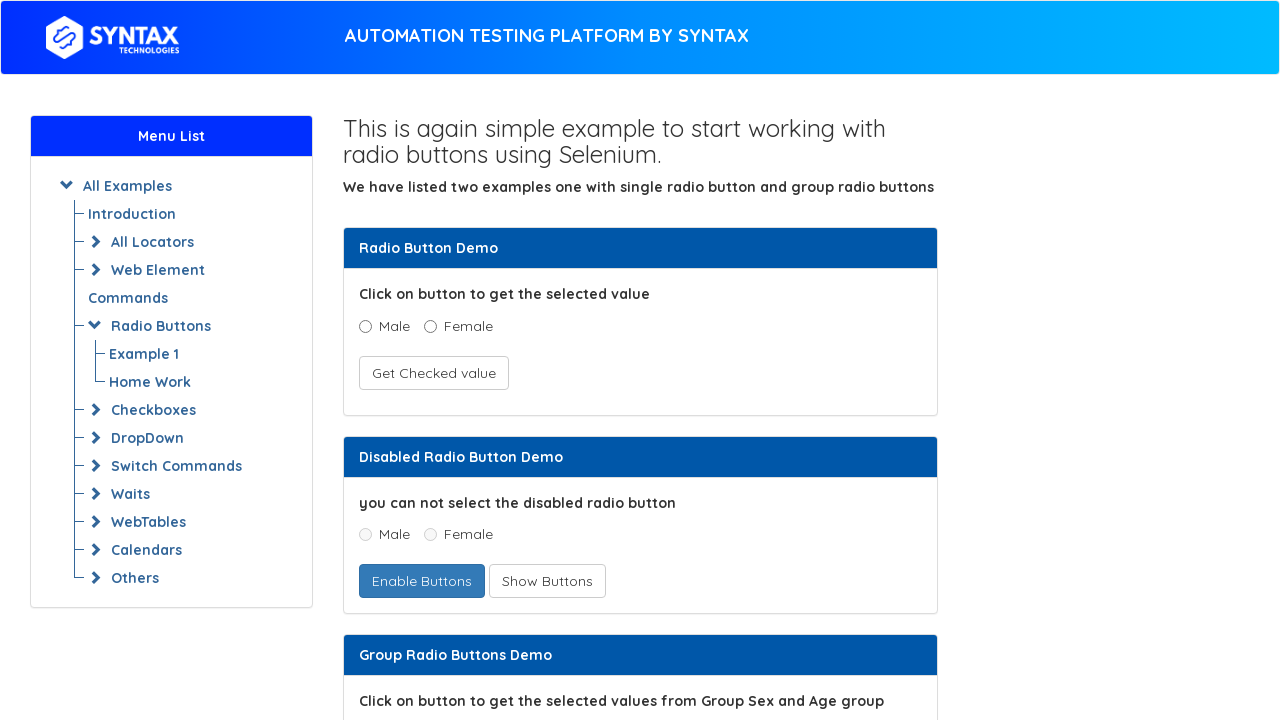

Checked if radio button is displayed: True
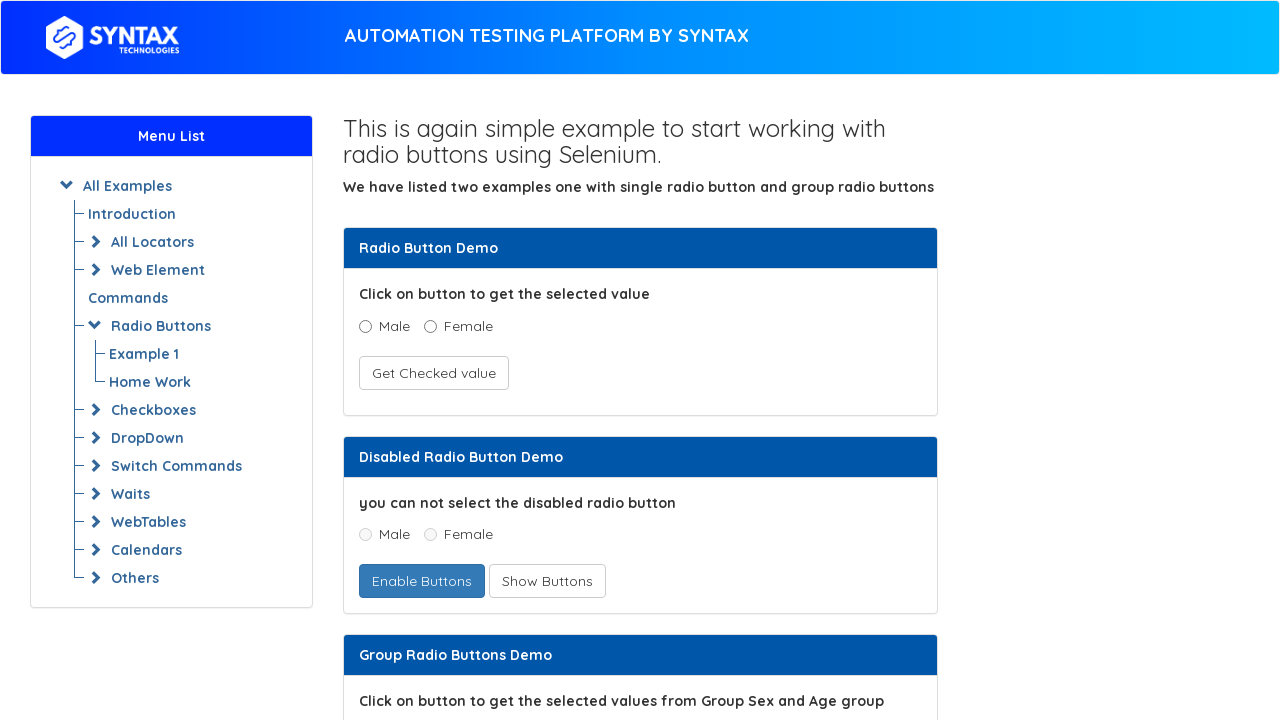

Checked if radio button is enabled: True
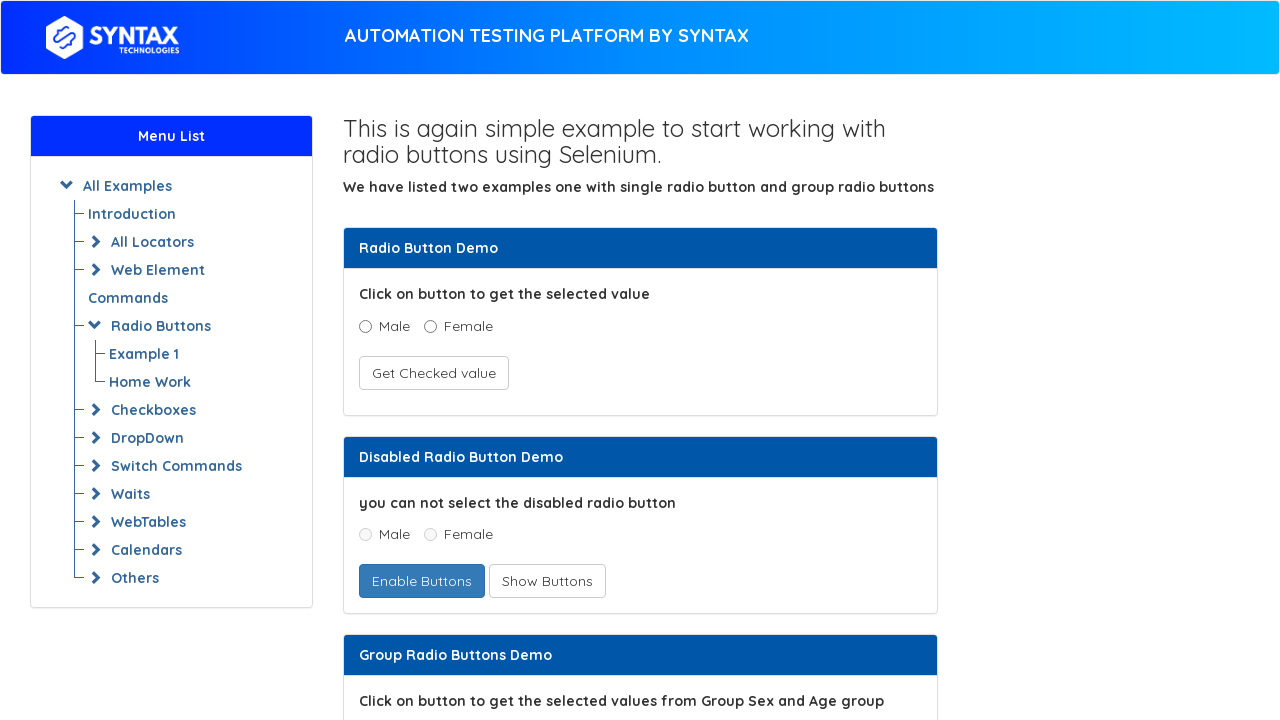

Checked if radio button is selected: False
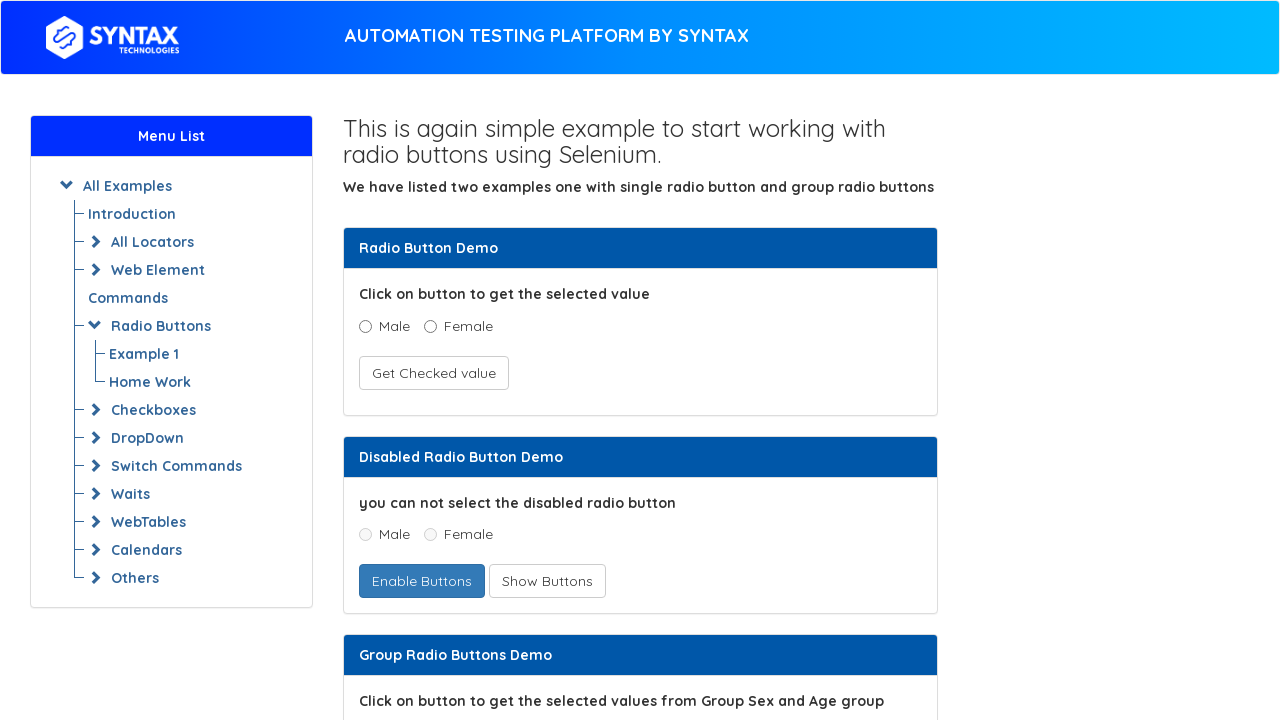

Clicked the Male radio button to select it at (365, 326) on xpath=//input[@name='optradio' and @value='Male']
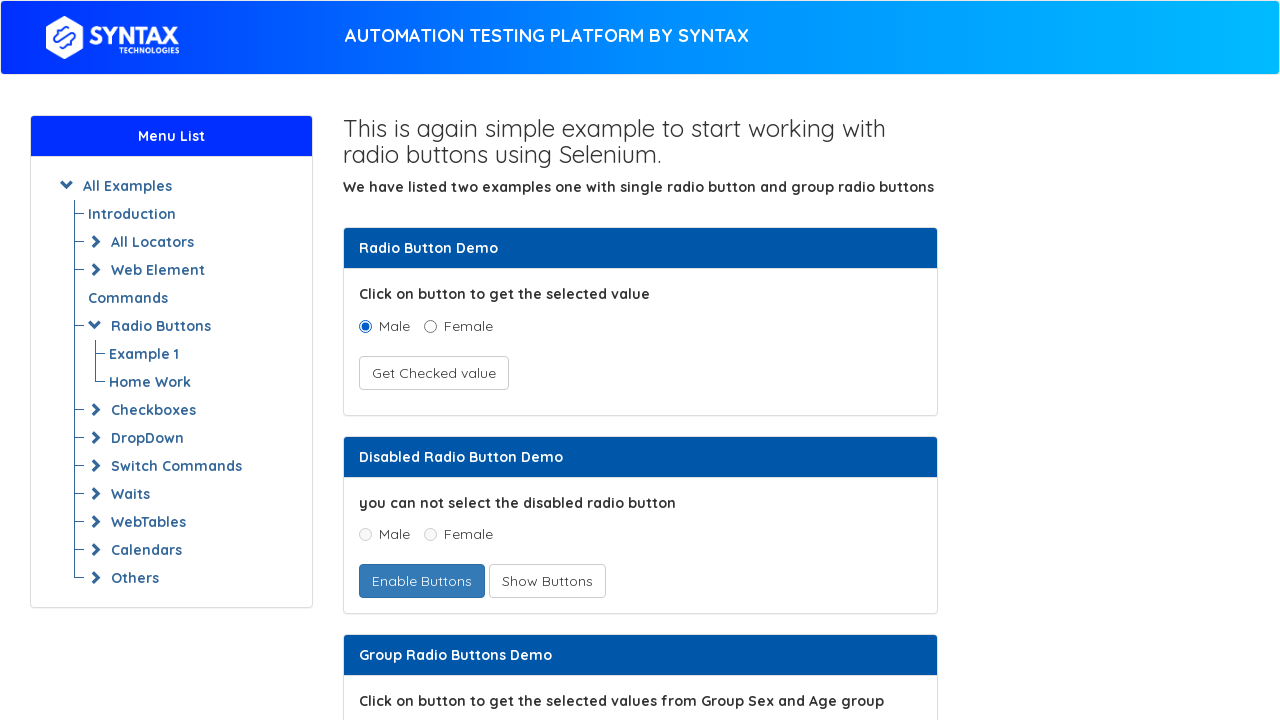

Verified radio button selection status after click: True
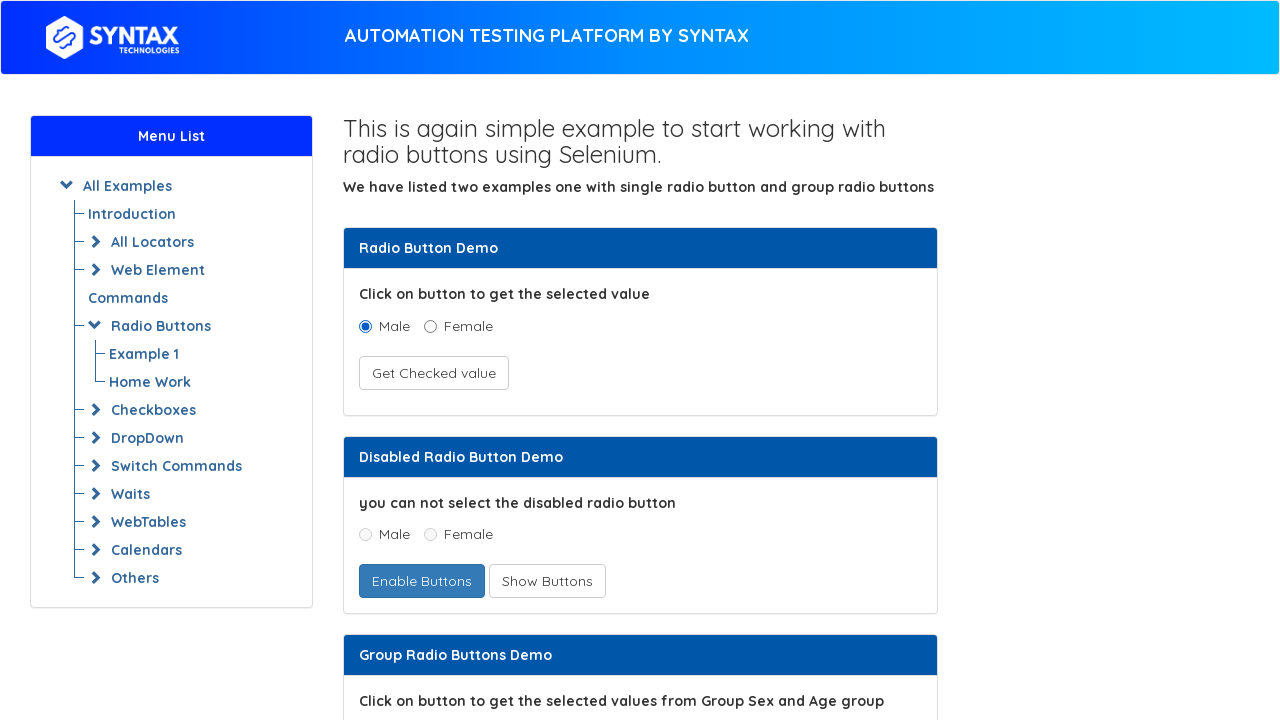

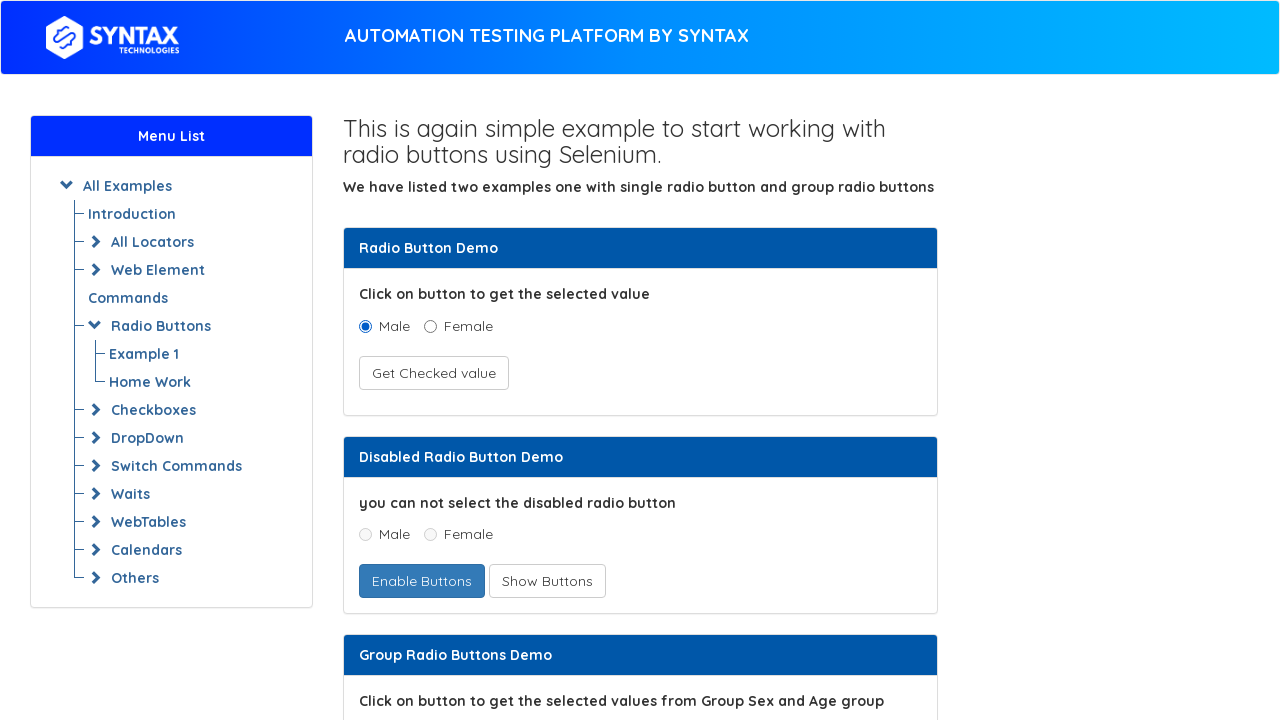